Tests form filling functionality by first clicking a link with a mathematically calculated text value, then filling out a multi-field form with name, last name, city, and country information, and submitting it.

Starting URL: http://suninjuly.github.io/find_link_text

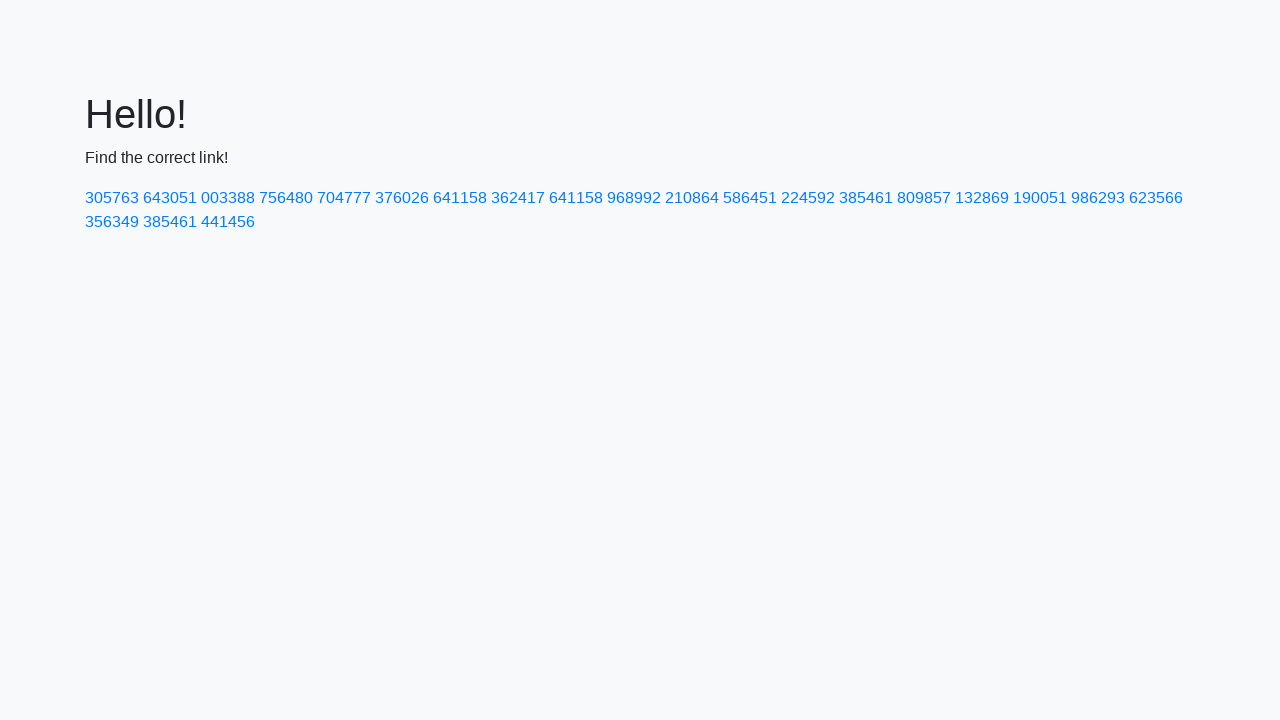

Clicked link with mathematically calculated text '224592' at (808, 198) on a:text('224592')
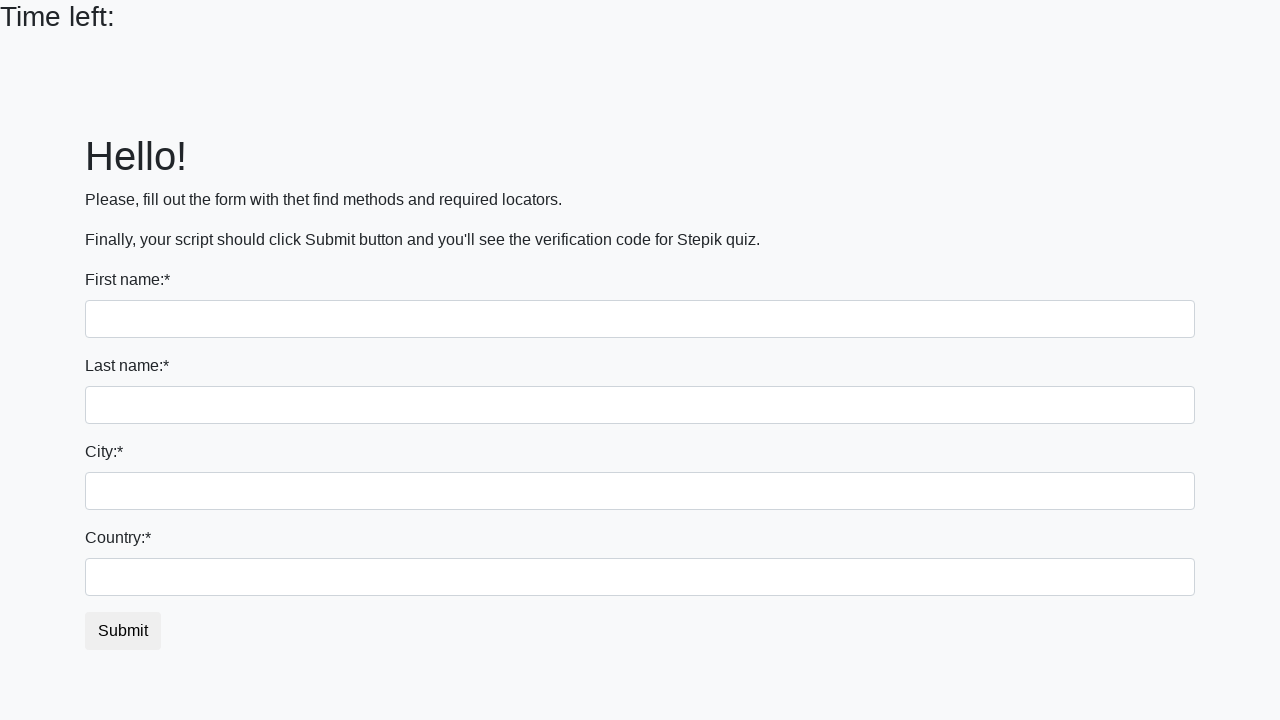

Filled first name field with 'Ivan' on input >> nth=0
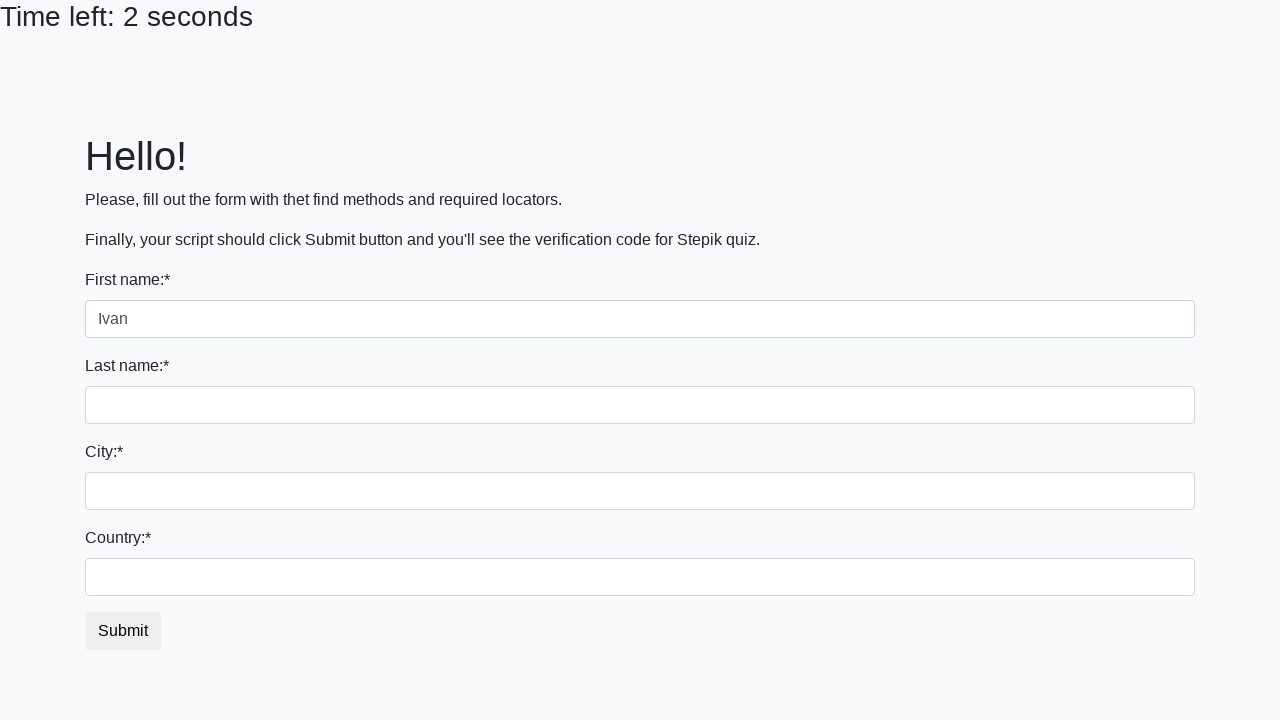

Filled last name field with 'Petrov' on input[name='last_name']
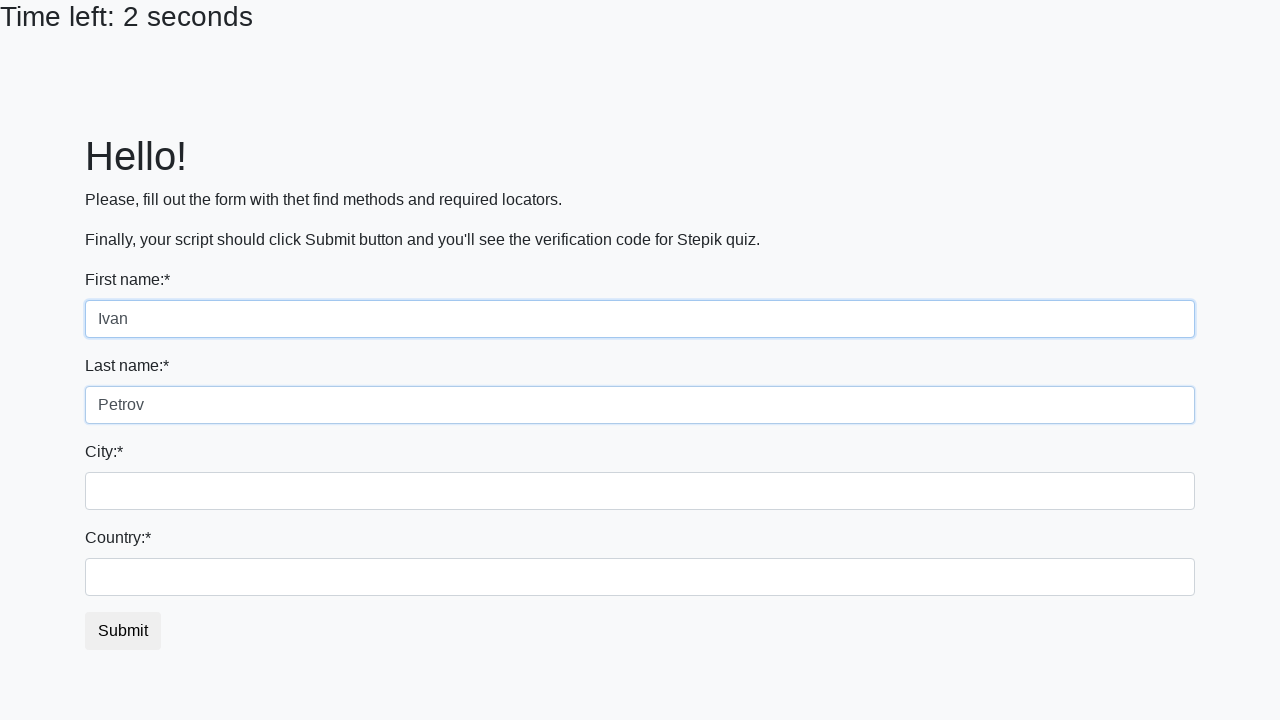

Filled city field with 'Smolensk' on .city
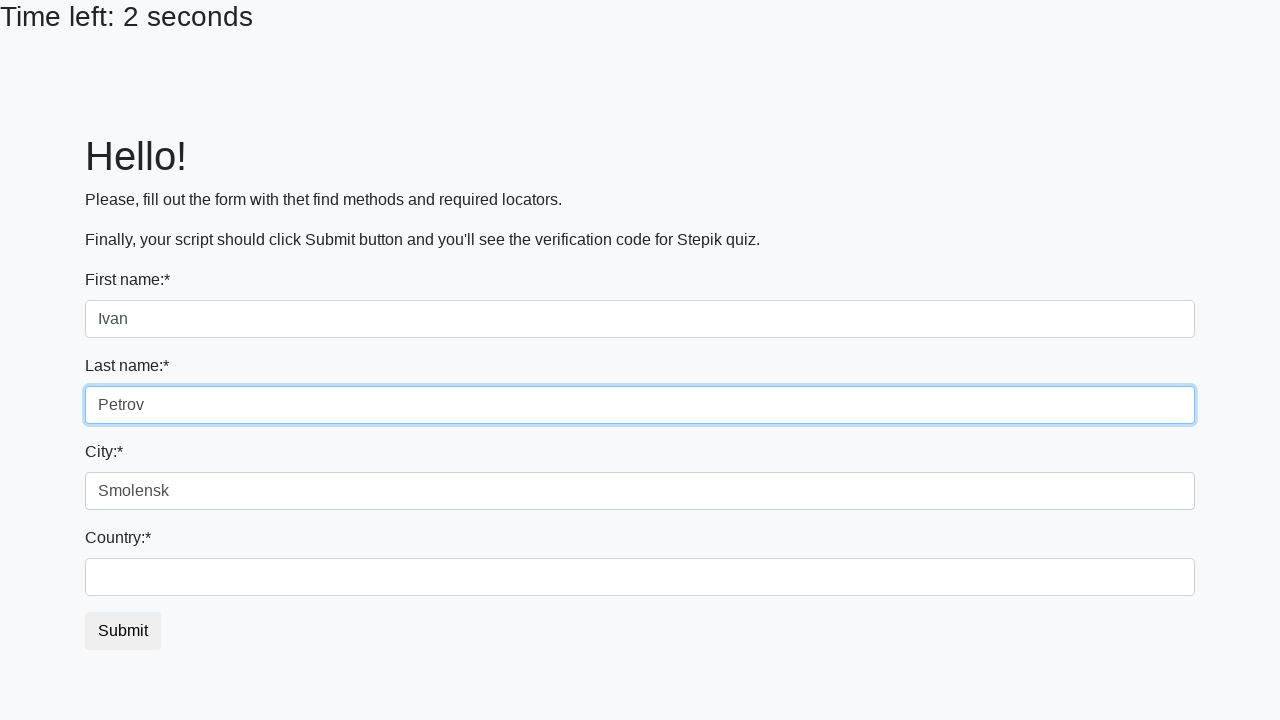

Filled country field with 'Russia' on #country
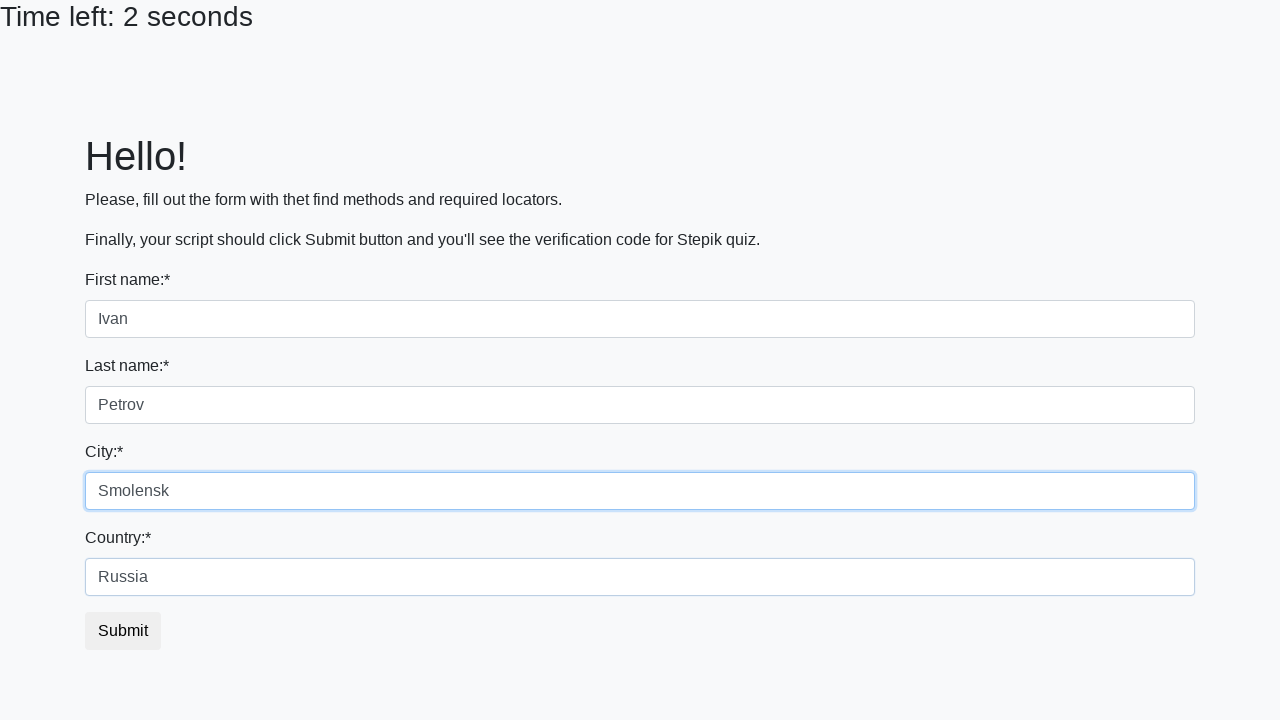

Clicked submit button to complete form submission at (123, 631) on button.btn
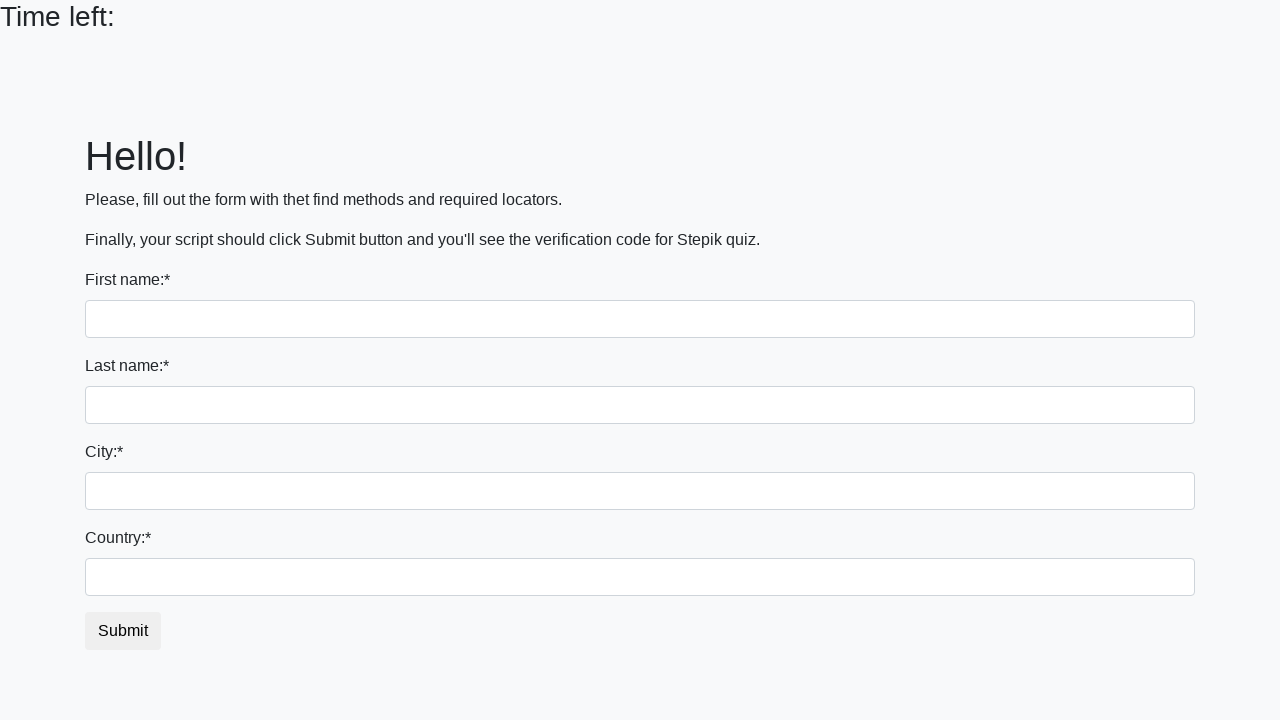

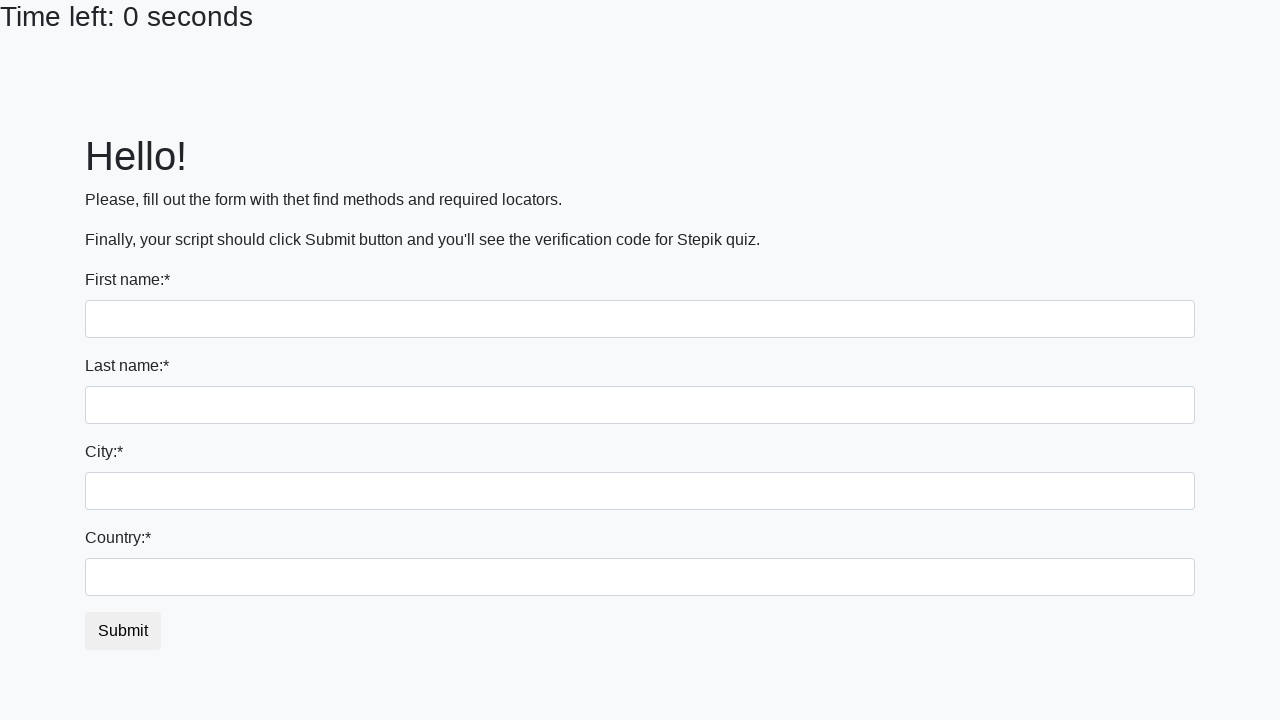